Tests drag and drop functionality on jQuery UI demo page by dragging an element and dropping it onto a target

Starting URL: https://jqueryui.com/droppable/

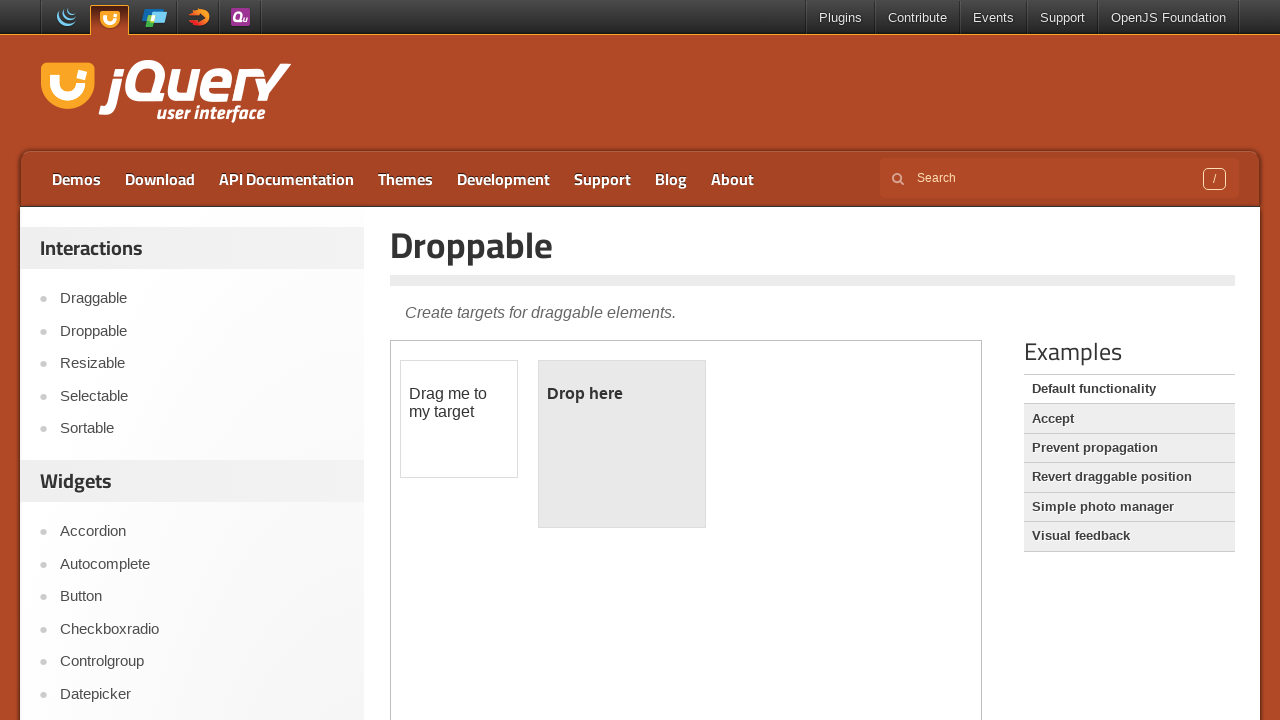

Located the first iframe containing the drag and drop demo
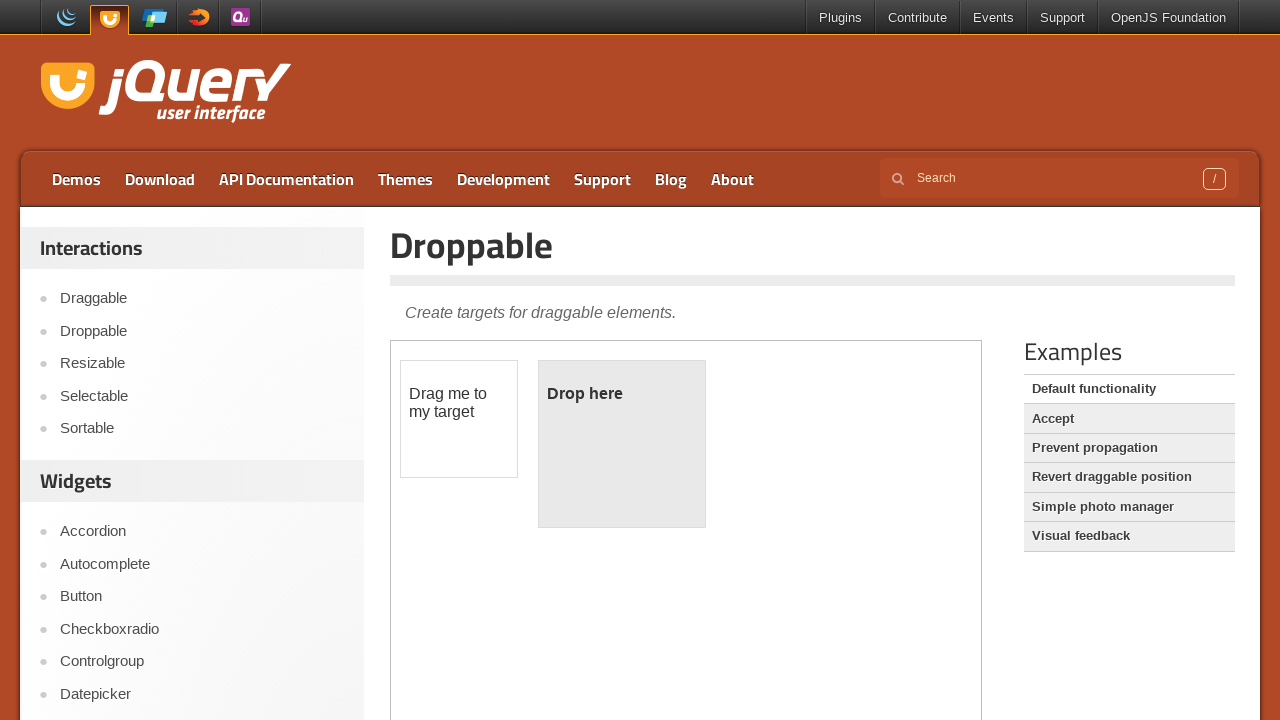

Located the draggable element with id 'draggable'
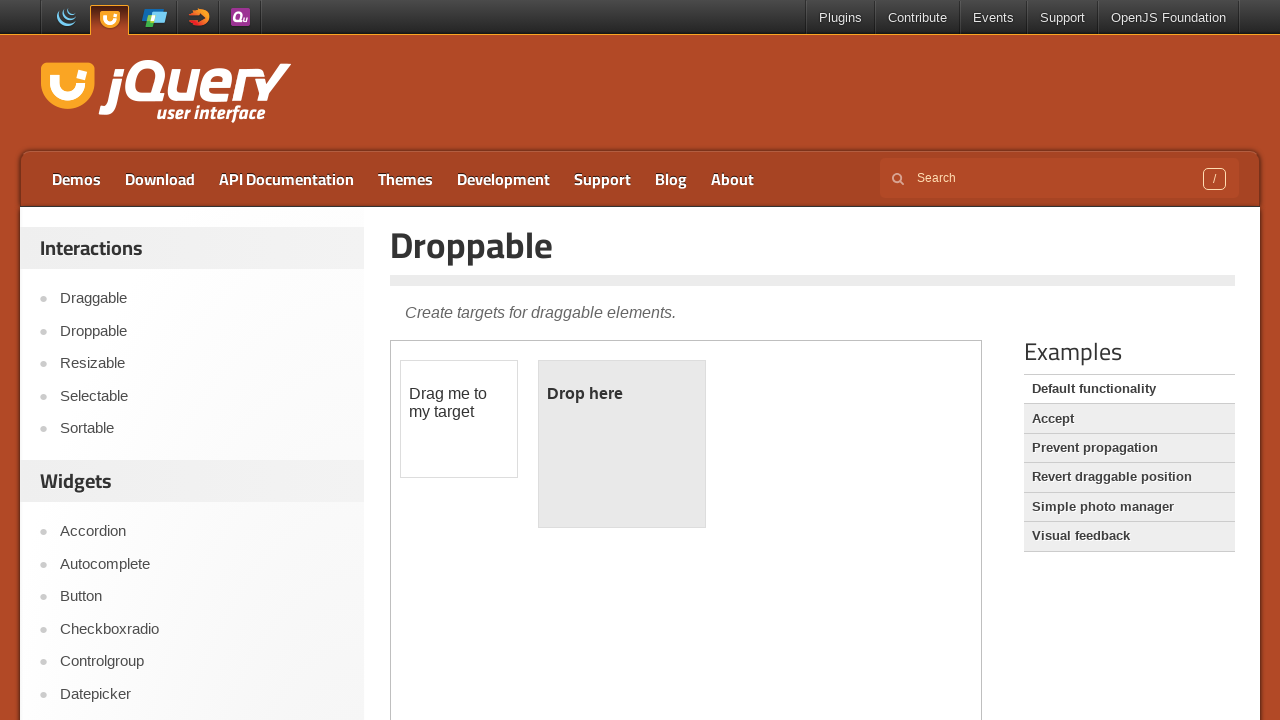

Located the droppable target element with id 'droppable'
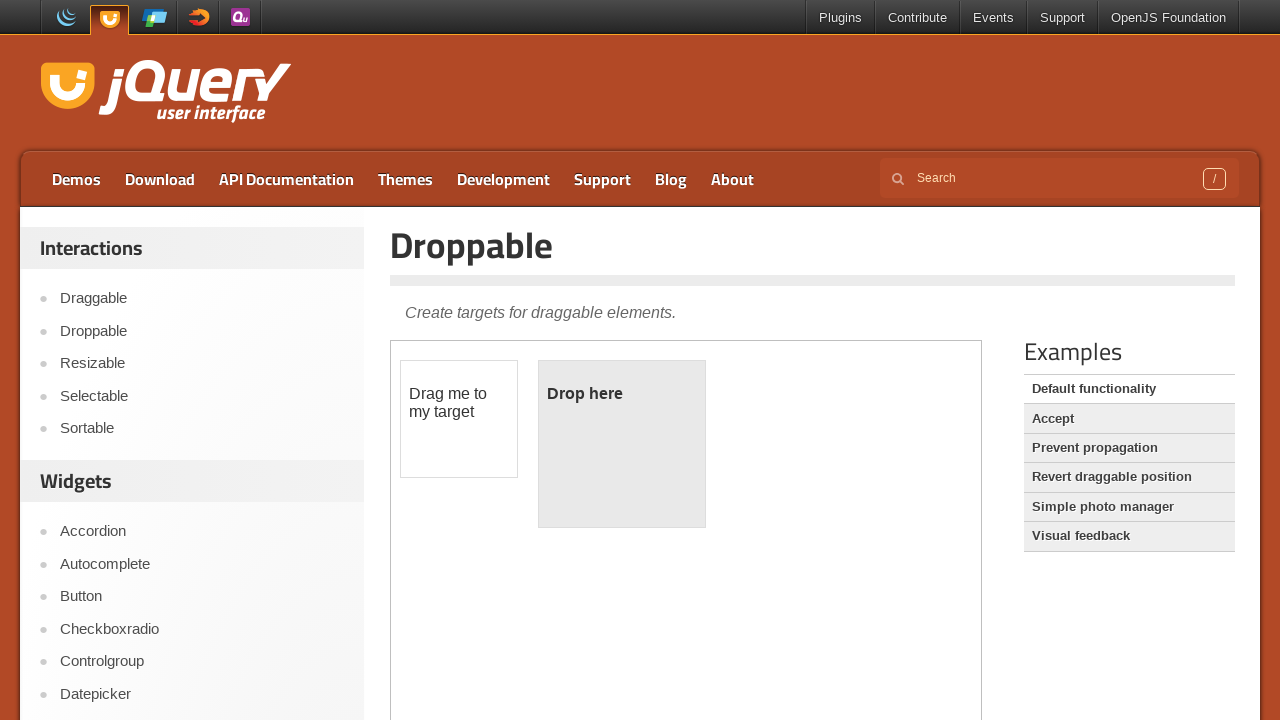

Dragged the draggable element onto the droppable target at (622, 444)
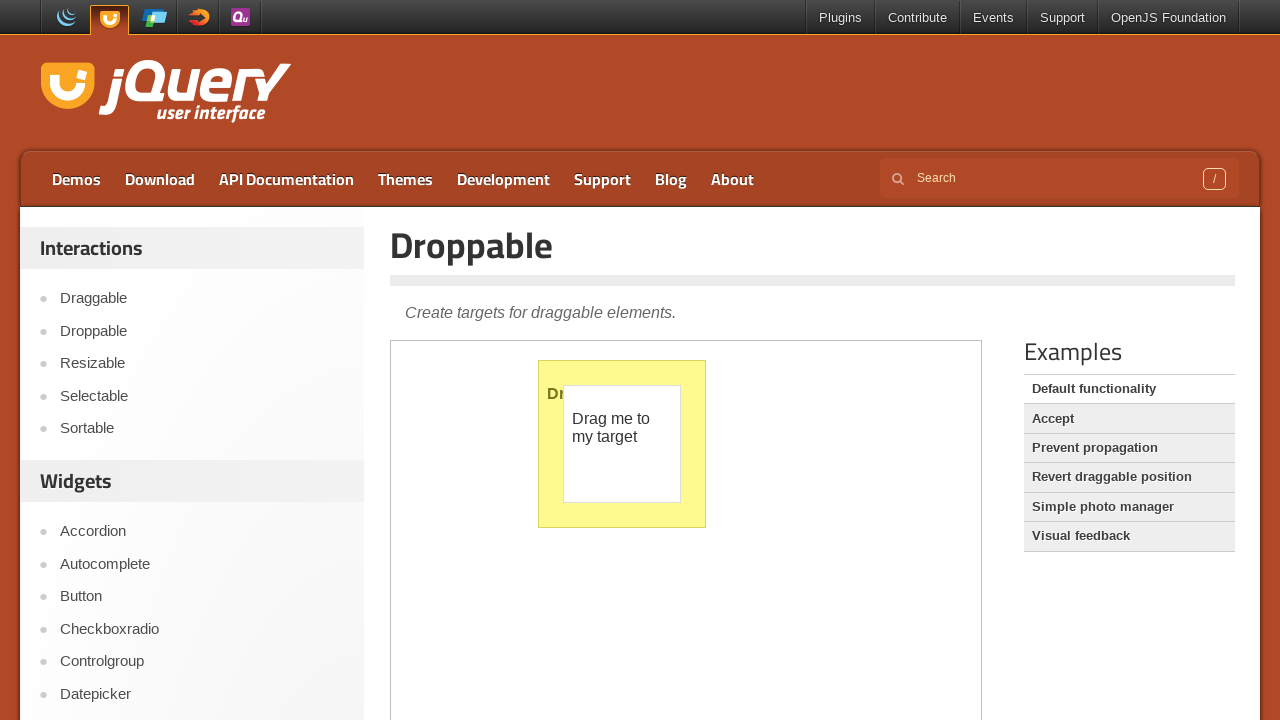

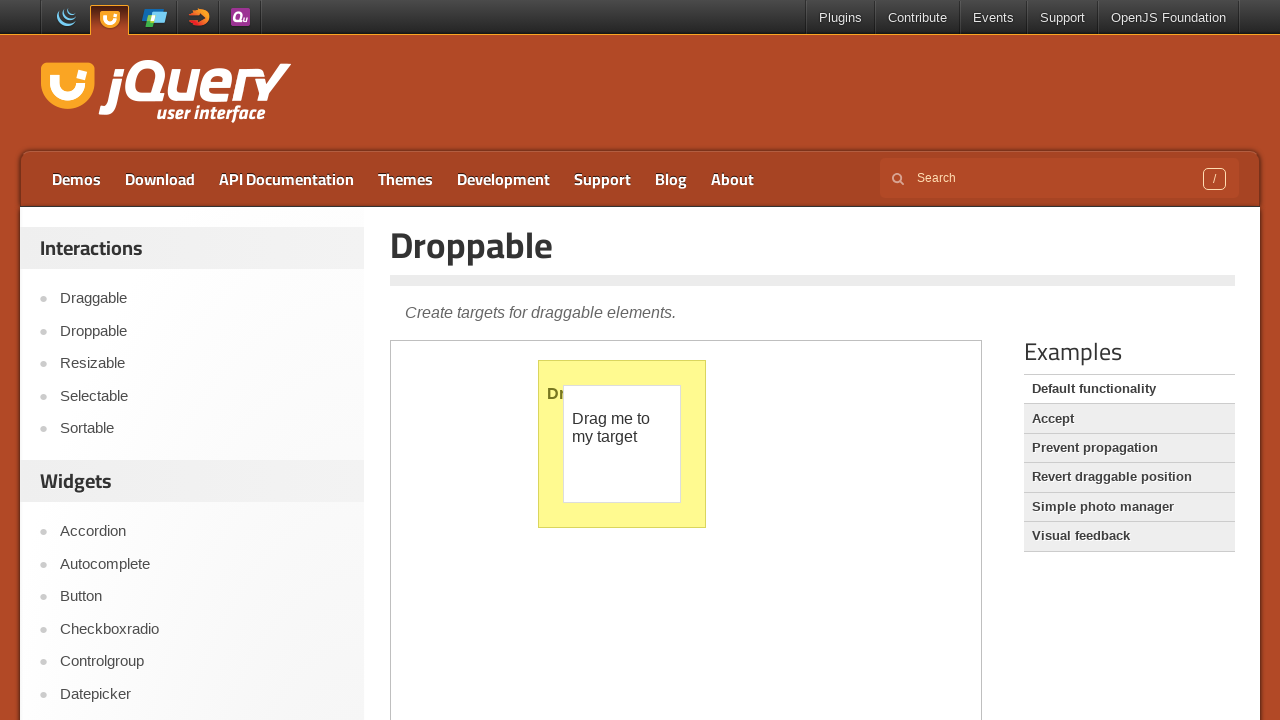